Navigates to a practice page and scrolls to the mouse hover button element

Starting URL: https://www.letskodeit.com/practice

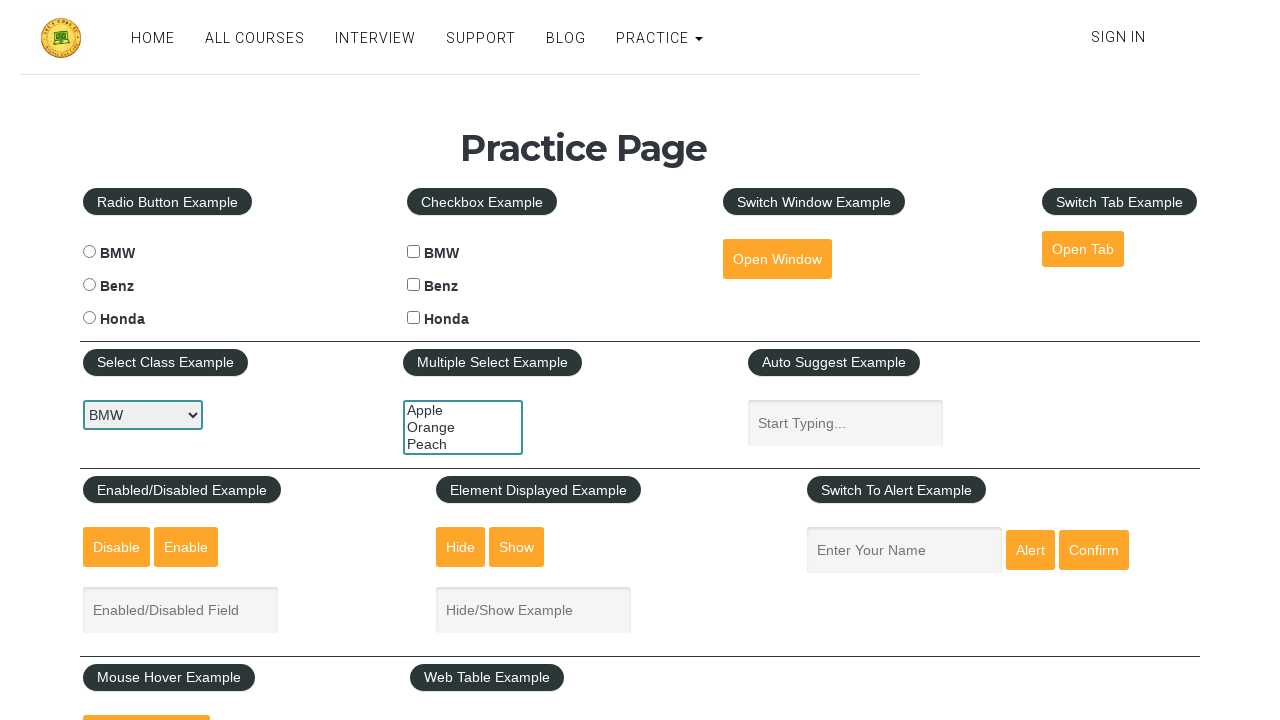

Located the mouse hover button element
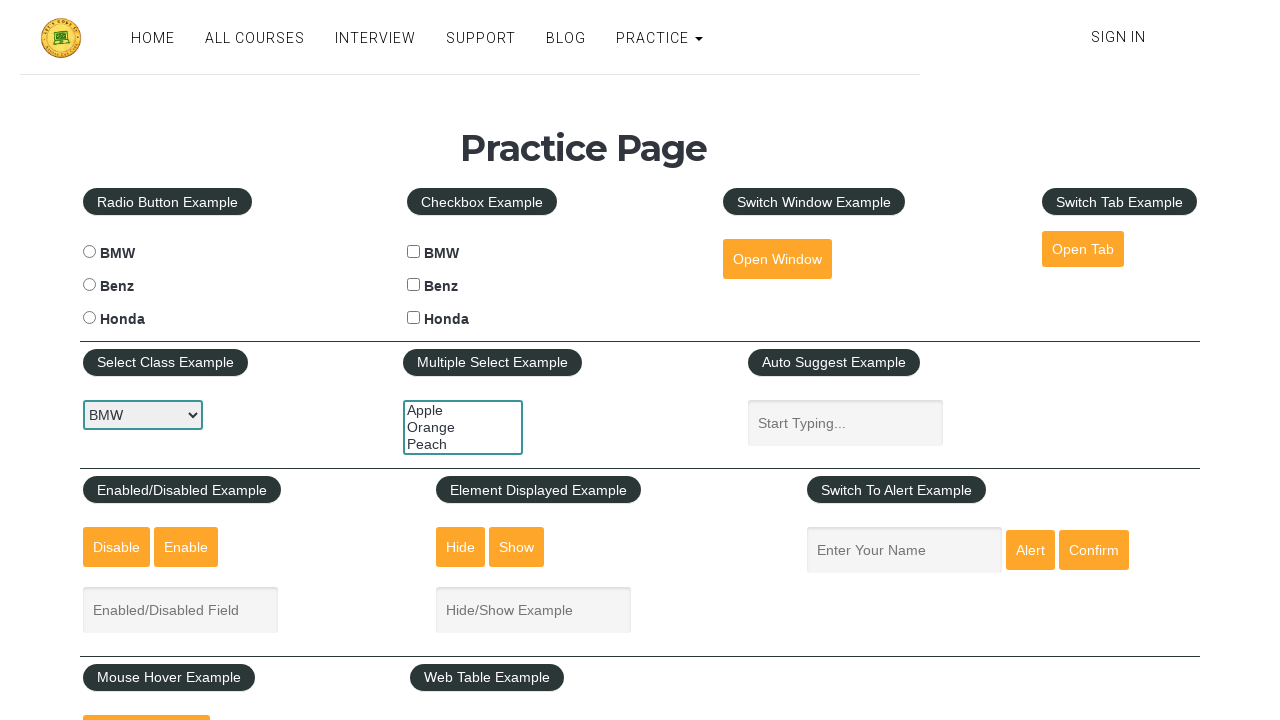

Scrolled to the mouse hover button element
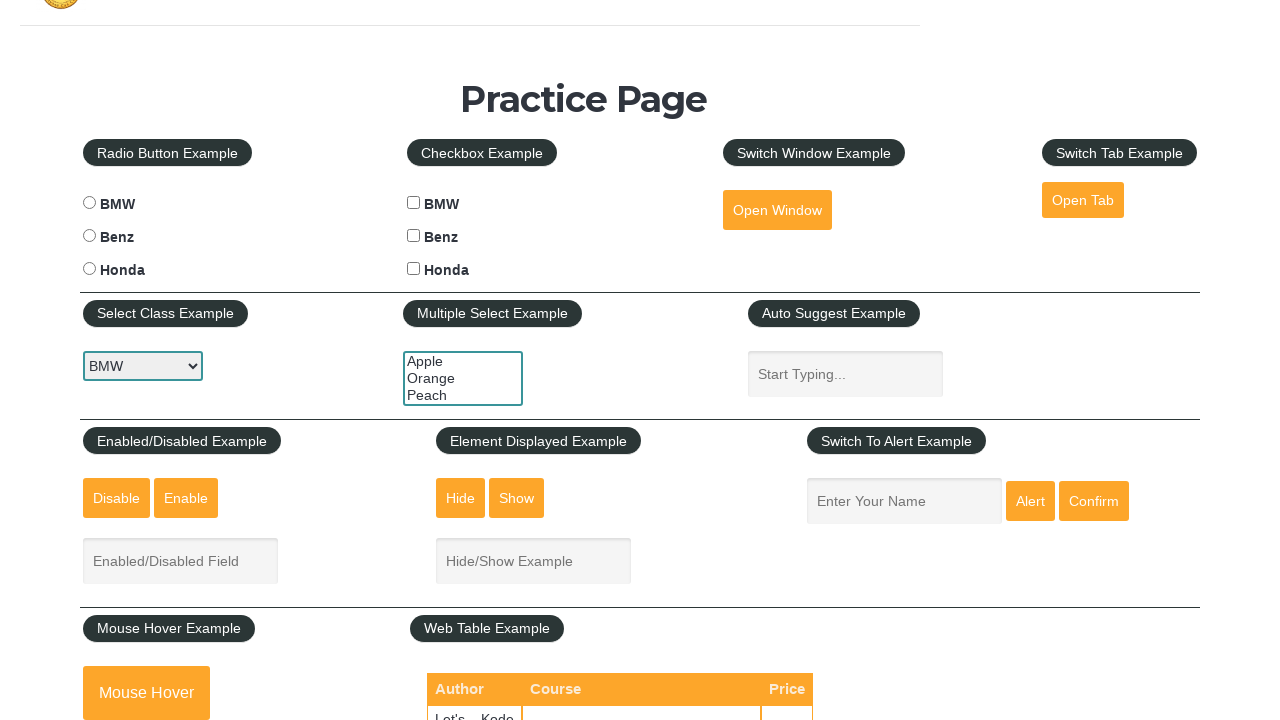

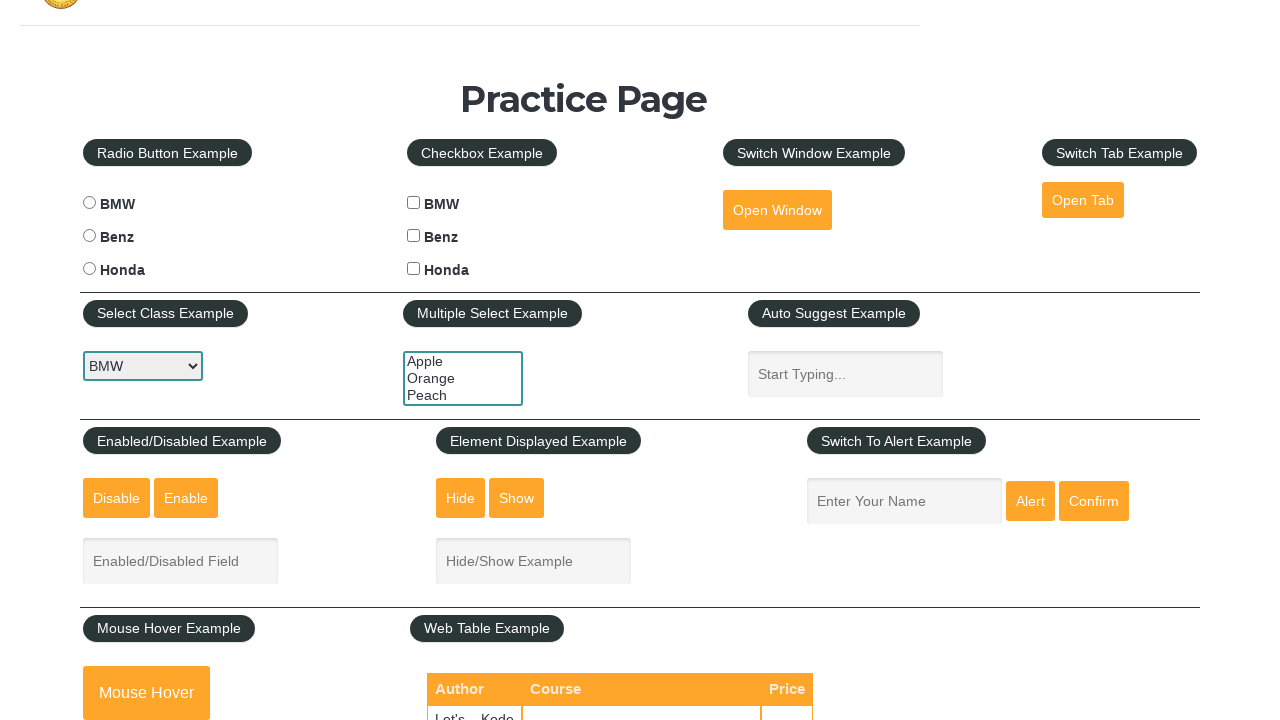